Tests checkbox functionality by navigating to the checkboxes page, validating checkbox states (displayed, enabled, selected/not selected), selecting checkbox 1, then deselecting both checkboxes.

Starting URL: http://the-internet.herokuapp.com/

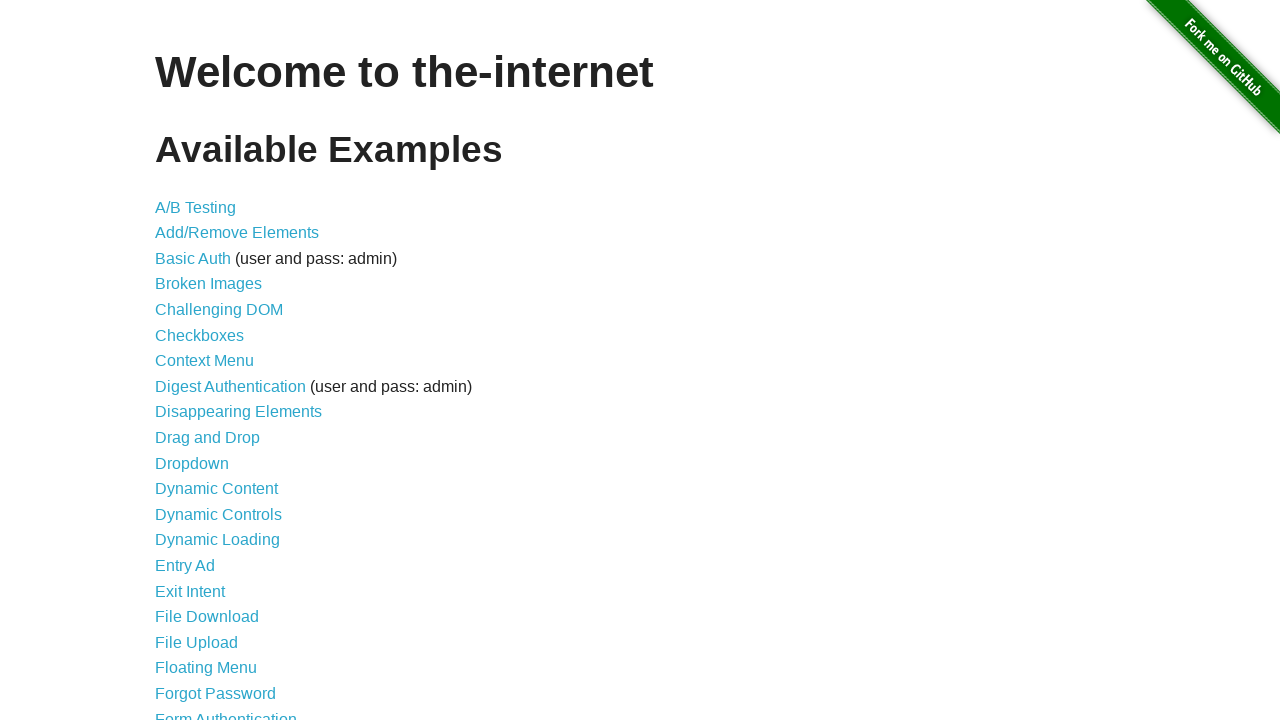

Clicked on Checkboxes link at (200, 335) on a:has-text('Checkboxes')
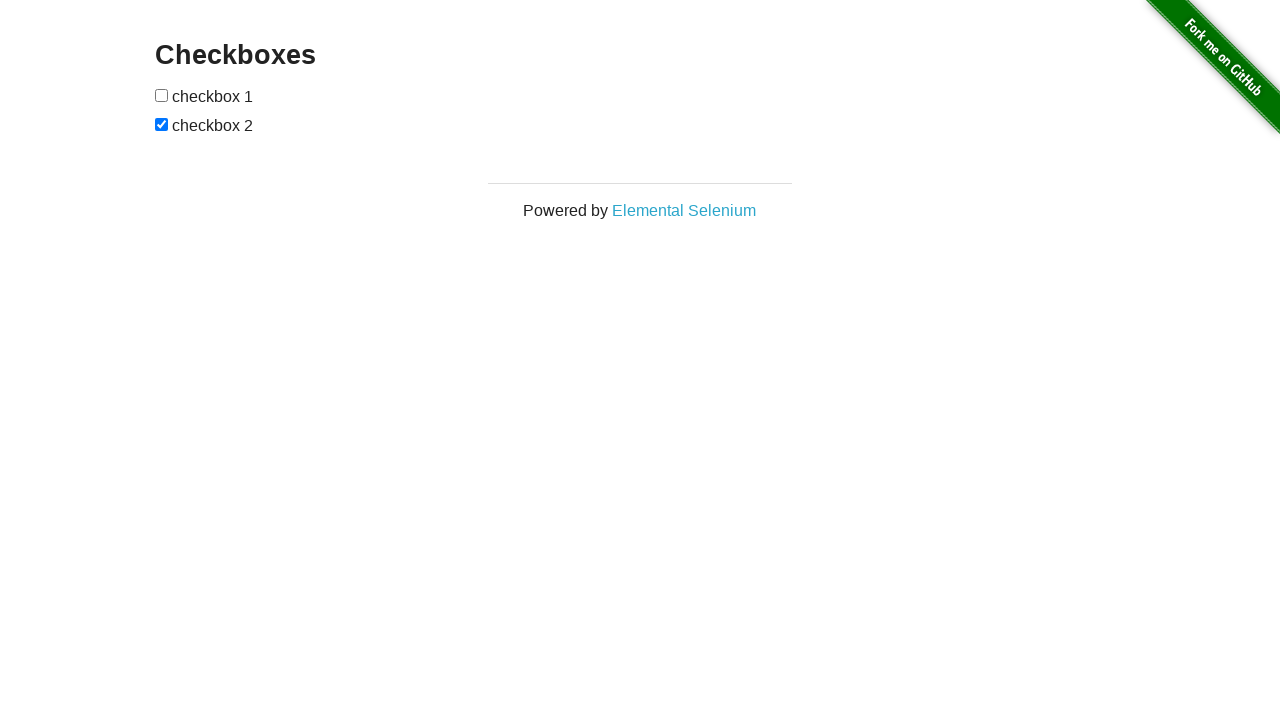

Checkboxes loaded on page
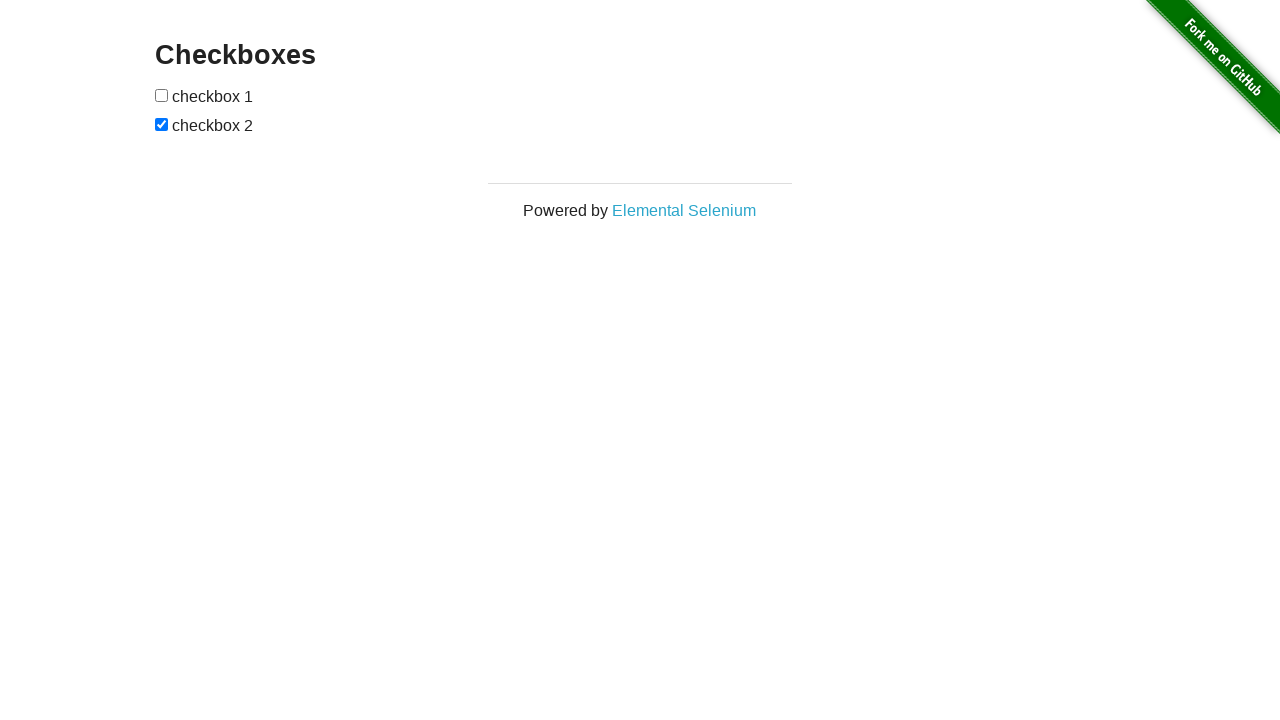

Located all checkbox elements
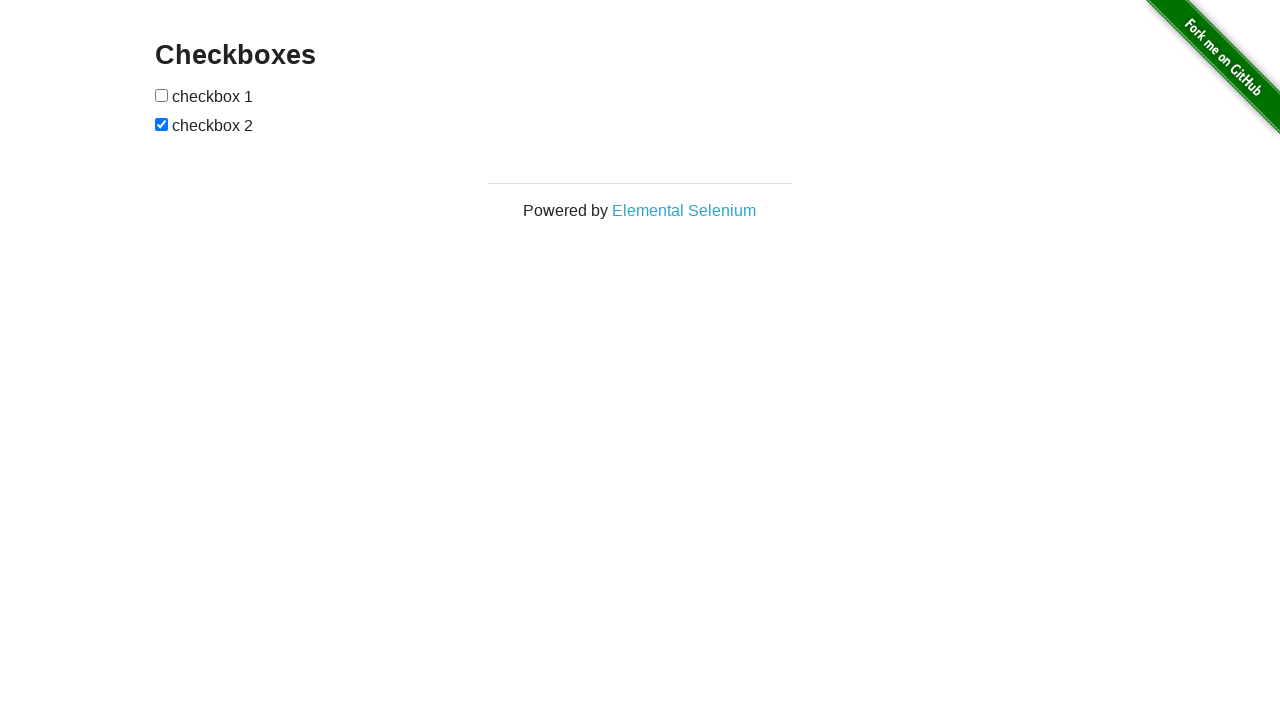

Verified checkbox 1 is visible
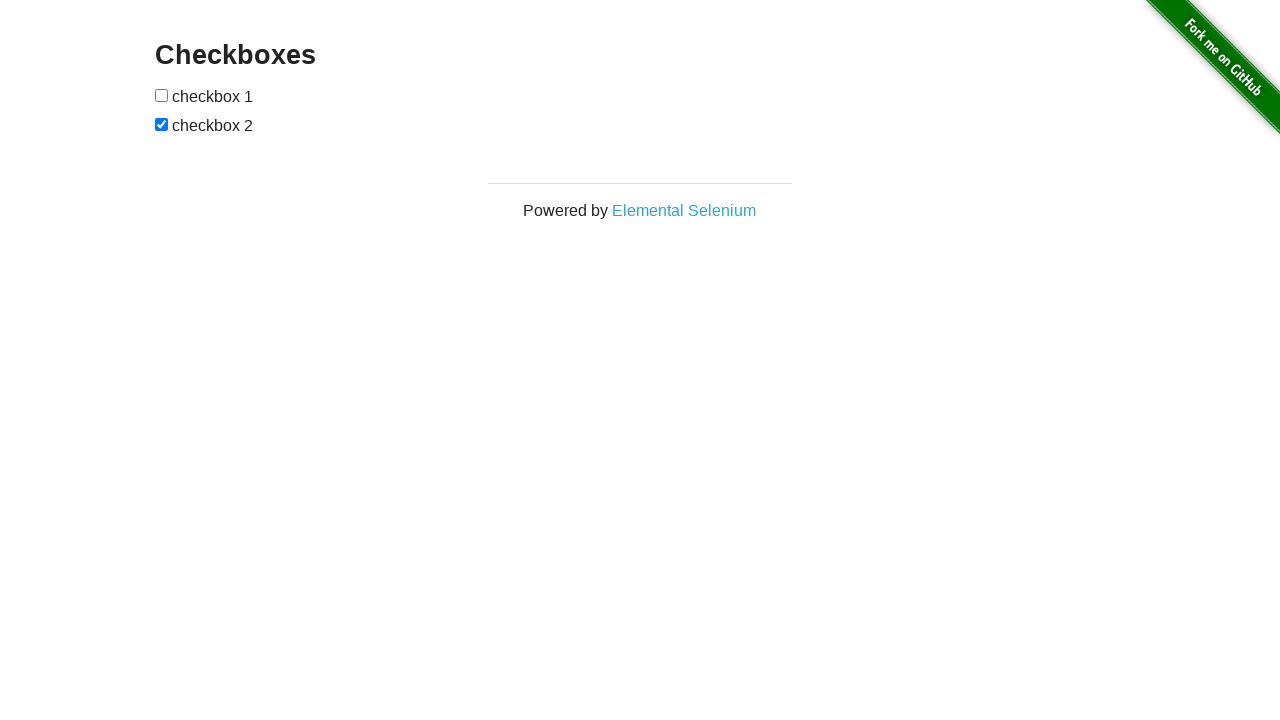

Verified checkbox 1 is enabled
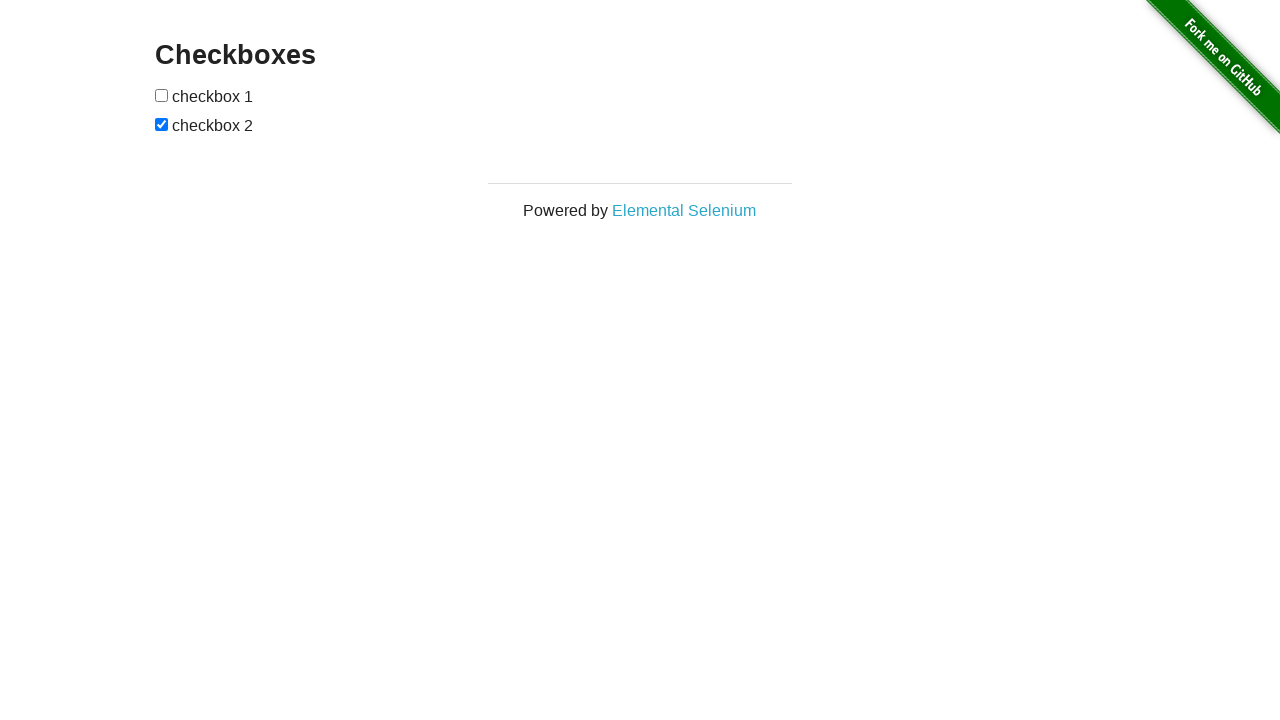

Verified checkbox 2 is visible
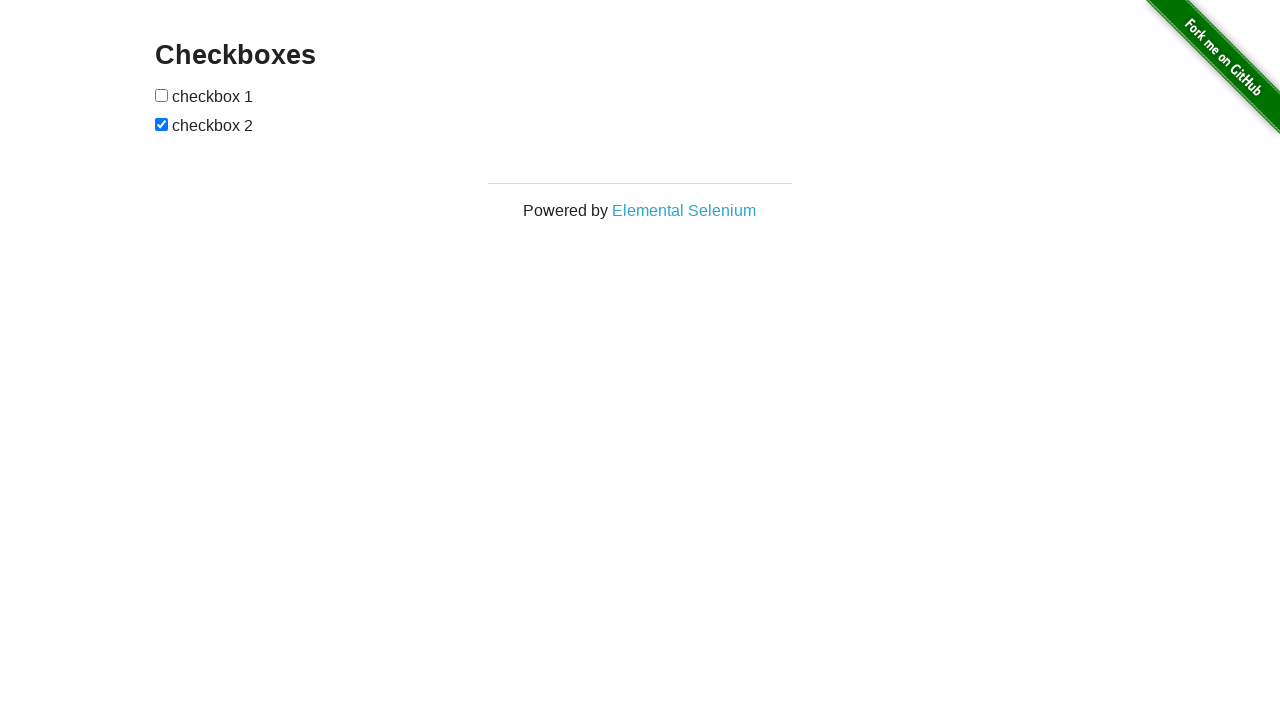

Verified checkbox 2 is enabled
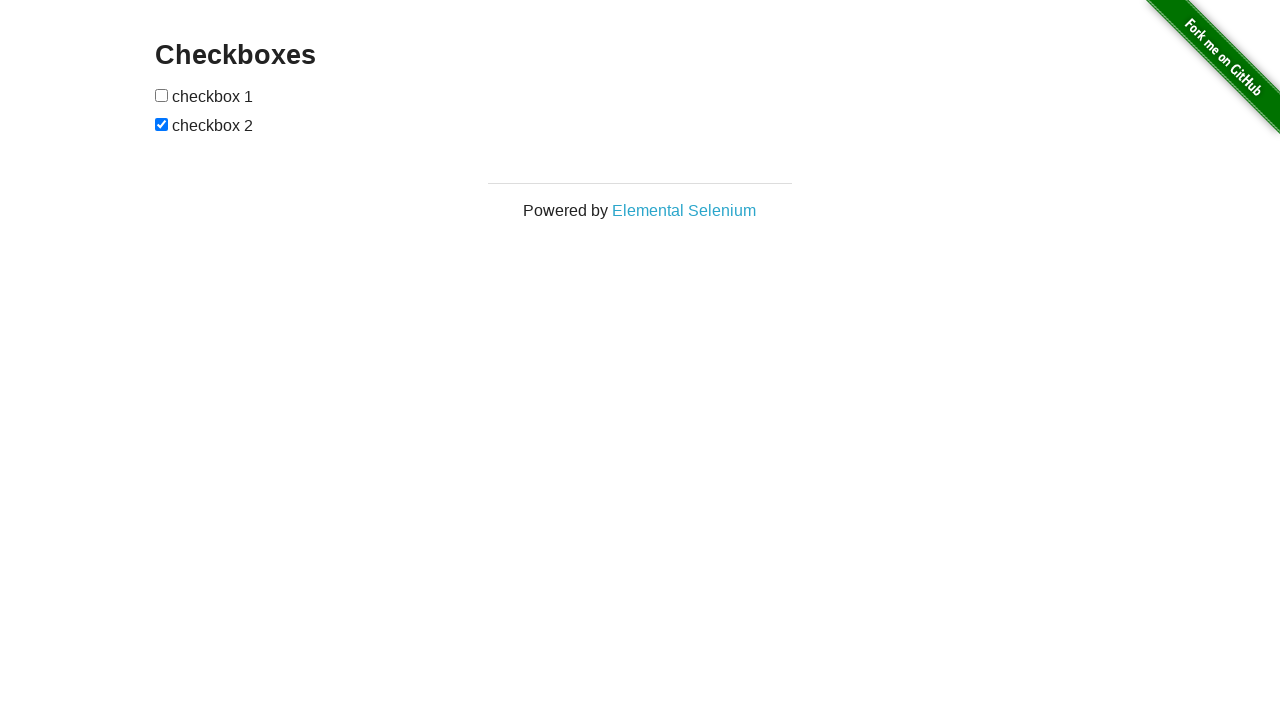

Verified checkbox 1 is not selected initially
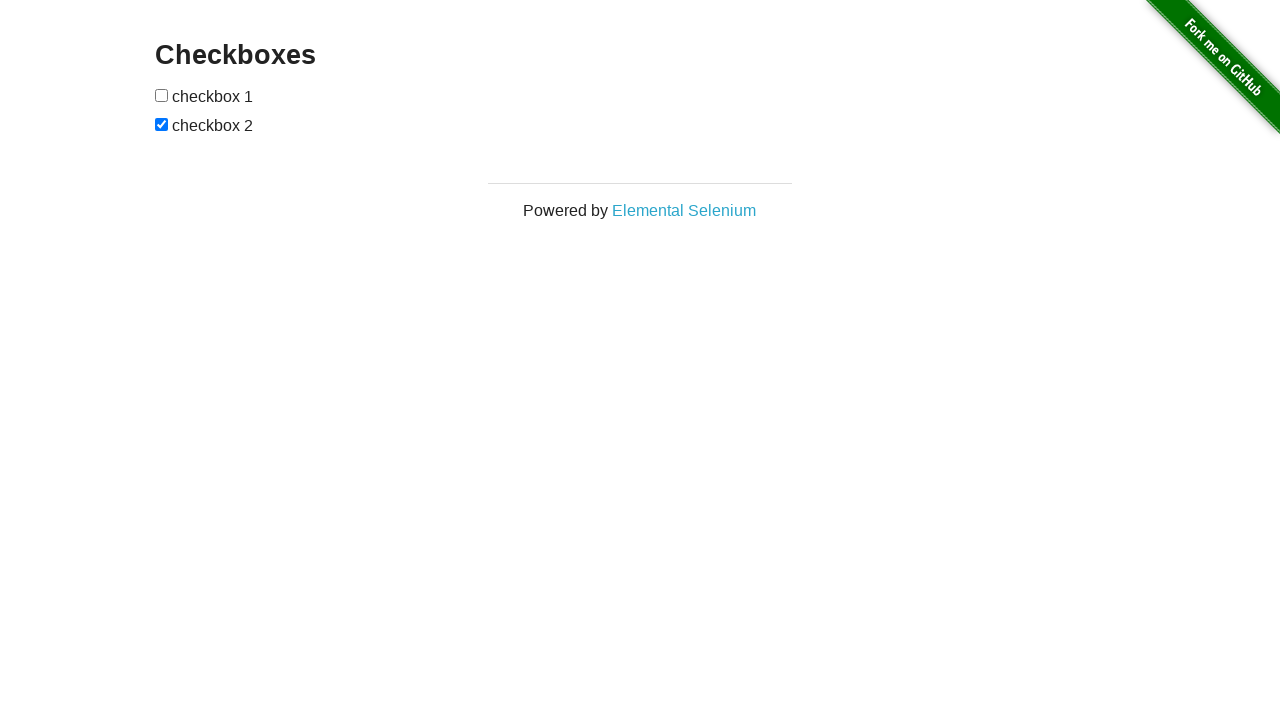

Verified checkbox 2 is selected initially
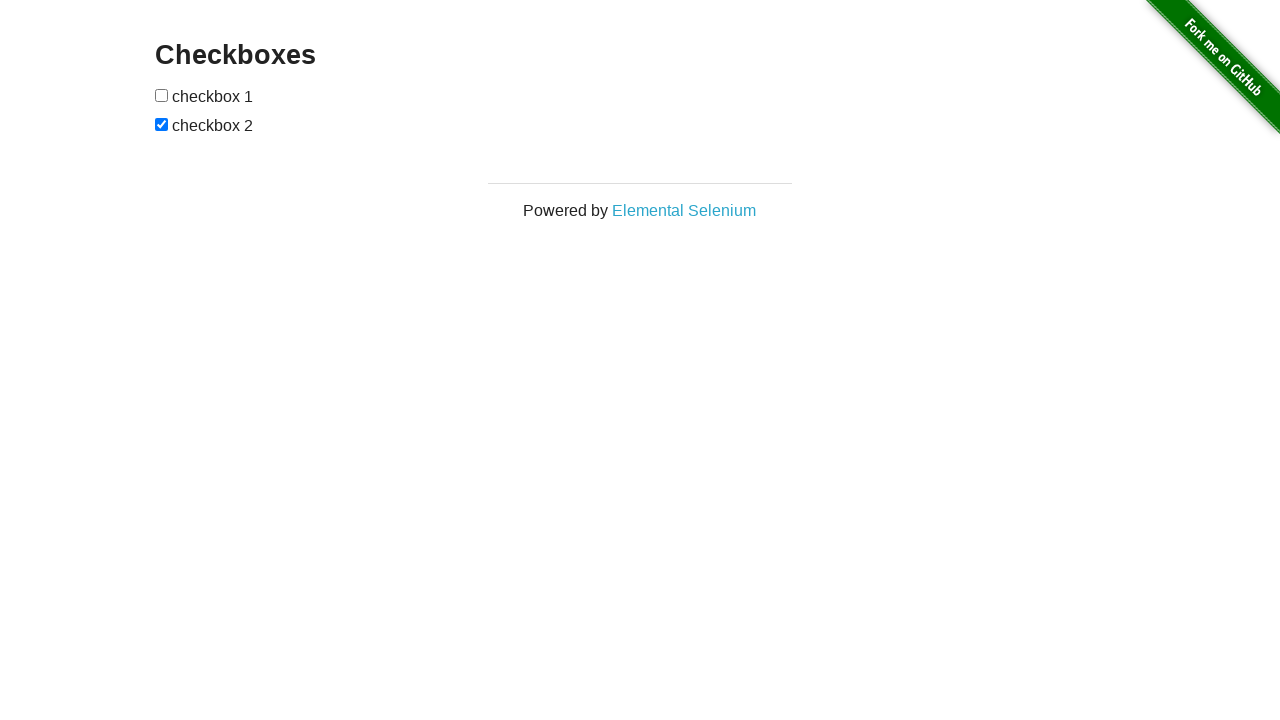

Clicked on checkbox 1 to select it at (162, 95) on input[type='checkbox'] >> nth=0
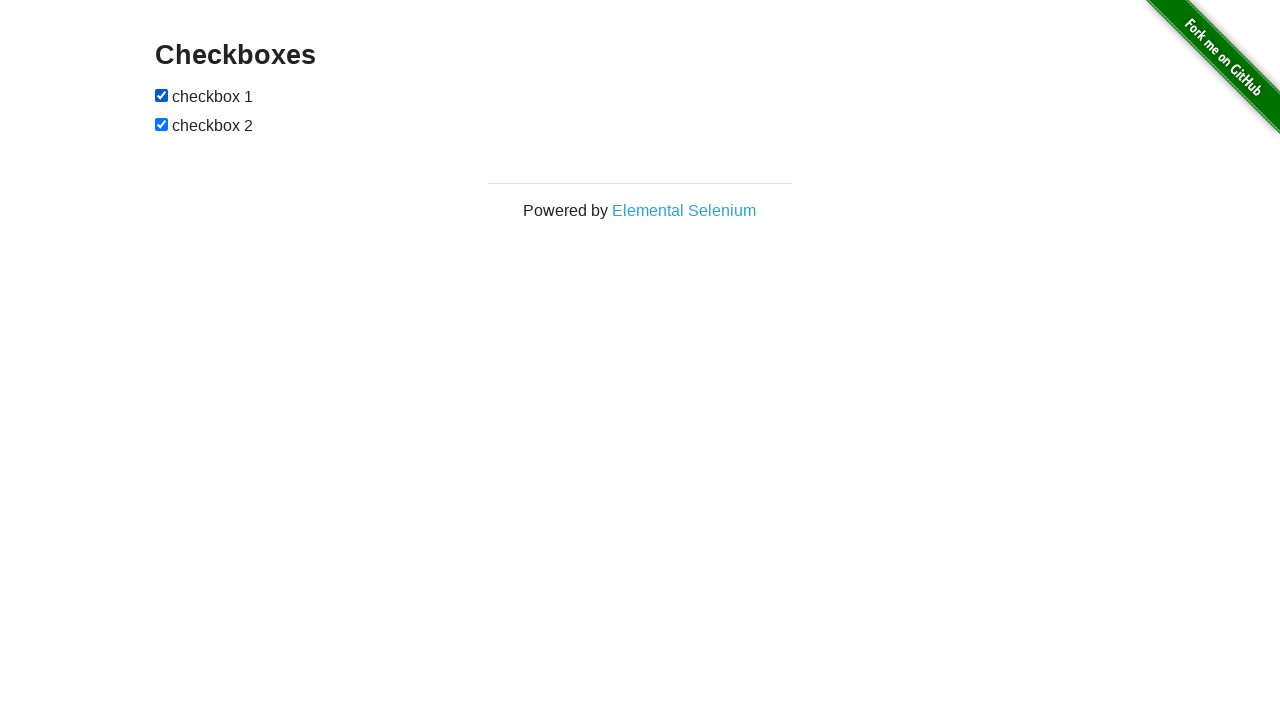

Verified checkbox 1 is now selected
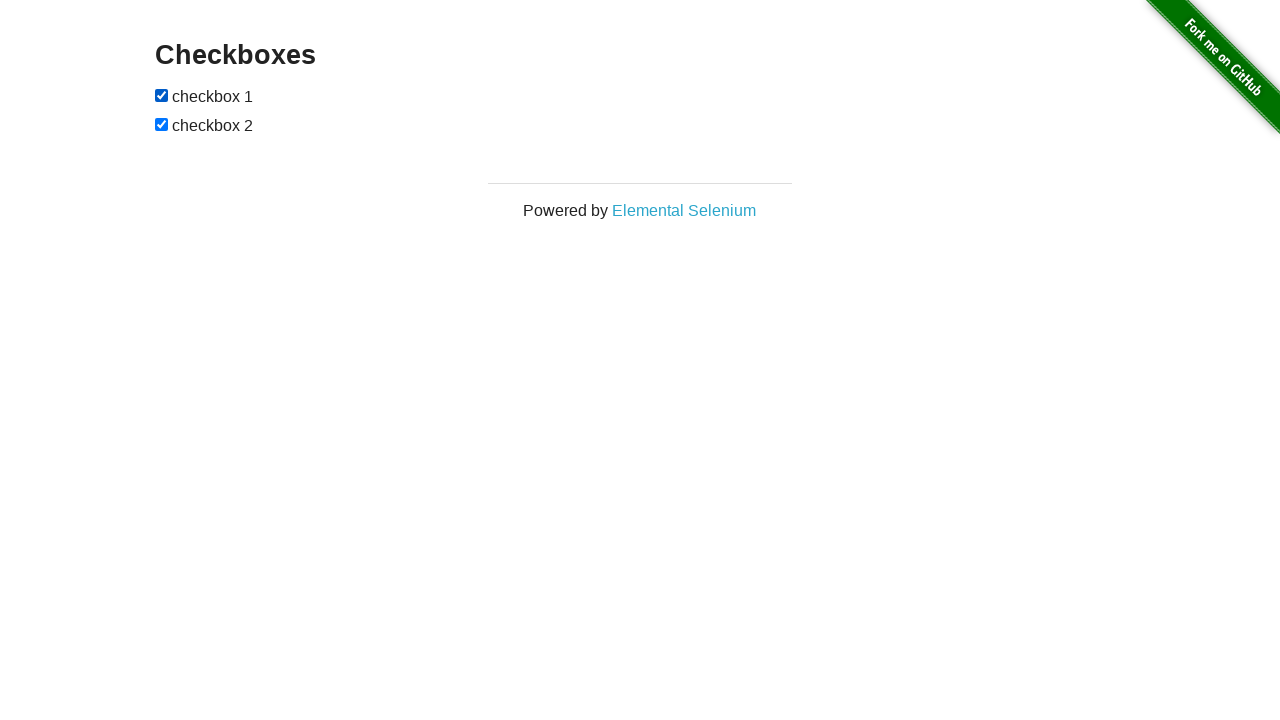

Clicked on checkbox 1 to deselect it at (162, 95) on input[type='checkbox'] >> nth=0
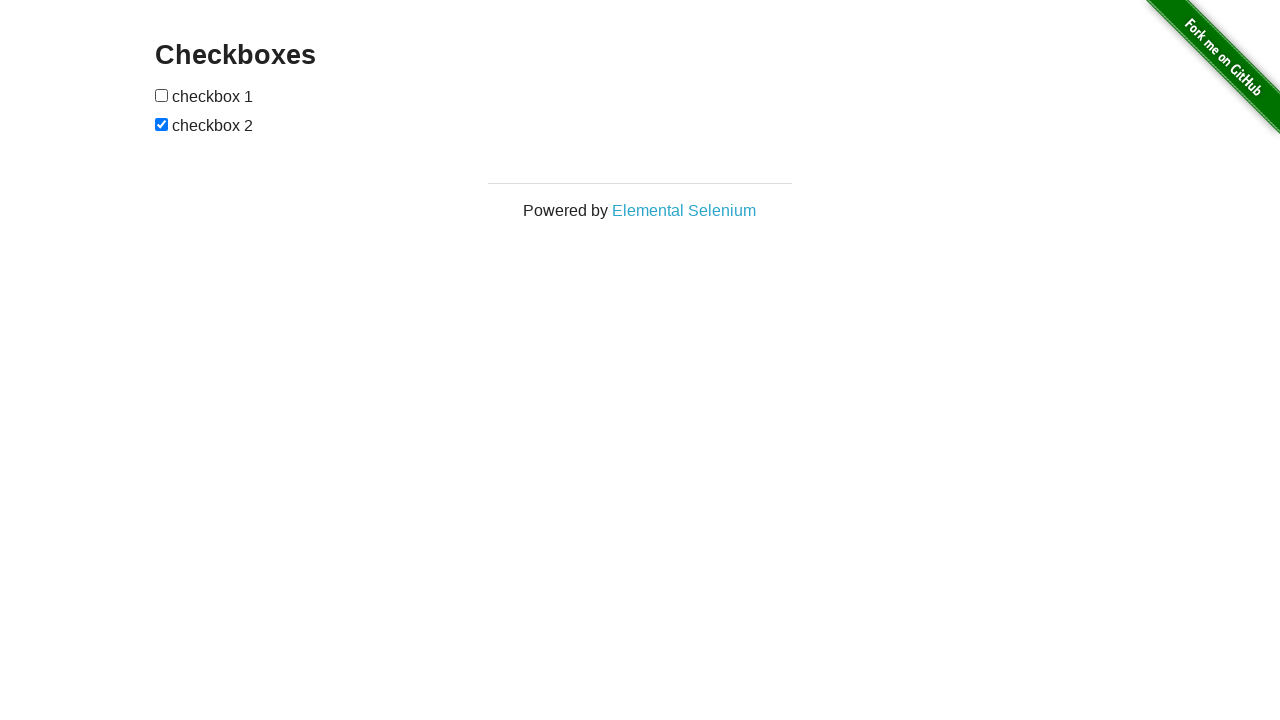

Verified checkbox 1 is now deselected
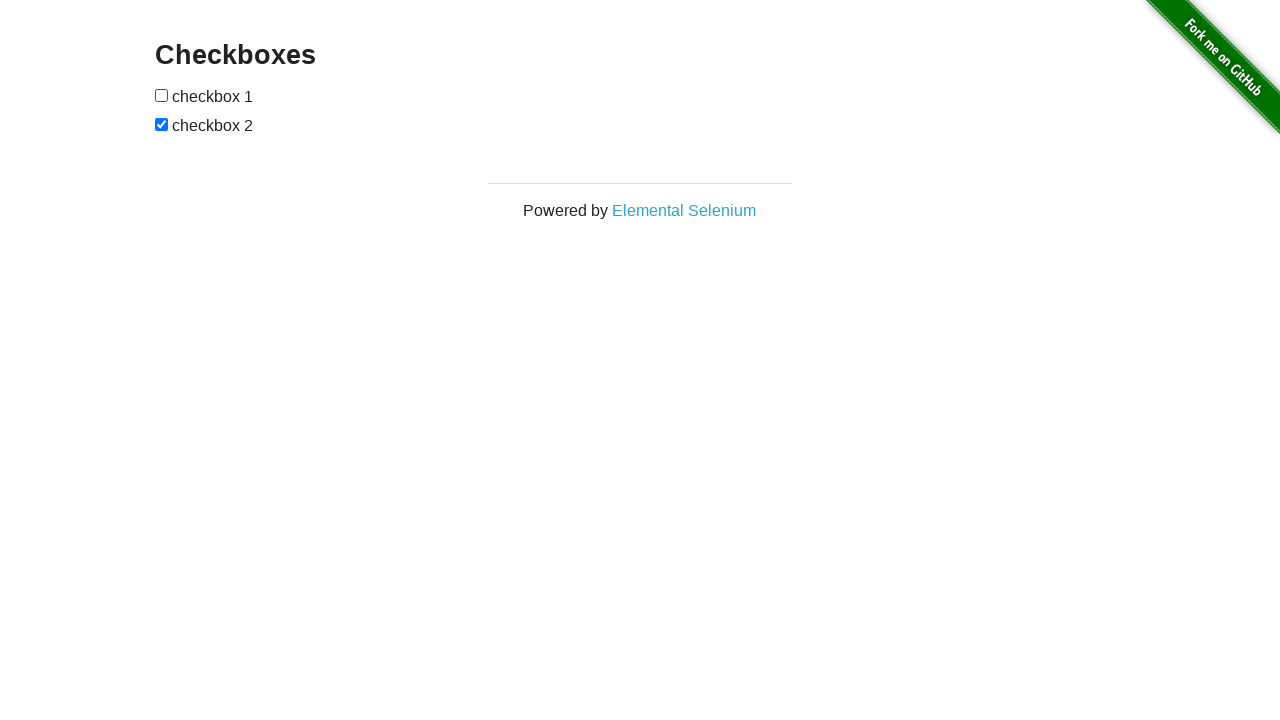

Clicked on checkbox 2 to deselect it at (162, 124) on input[type='checkbox'] >> nth=1
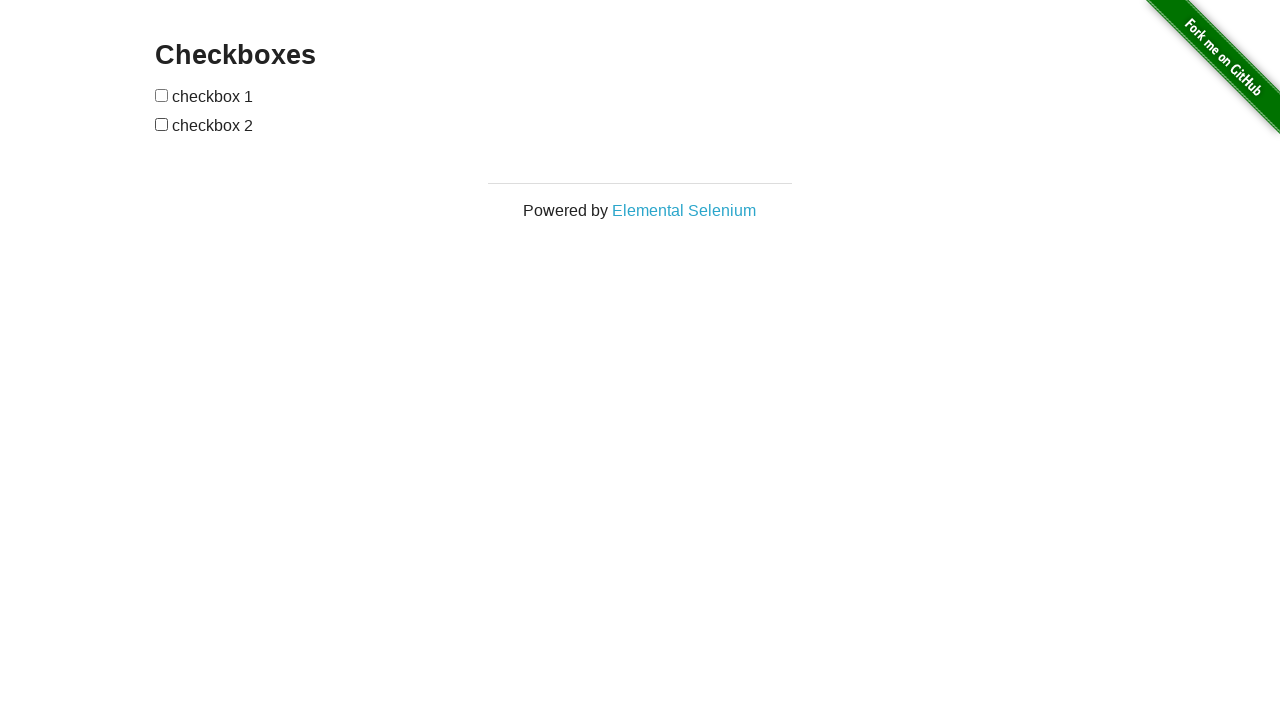

Verified checkbox 2 is now deselected
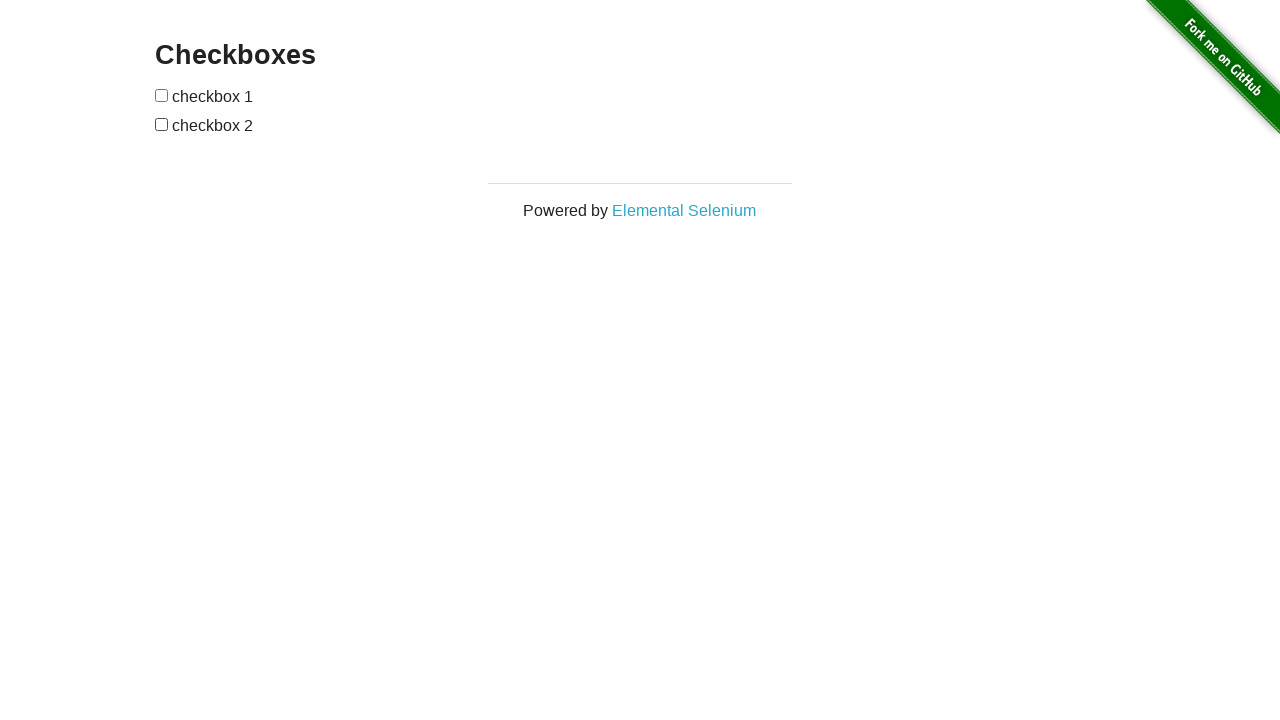

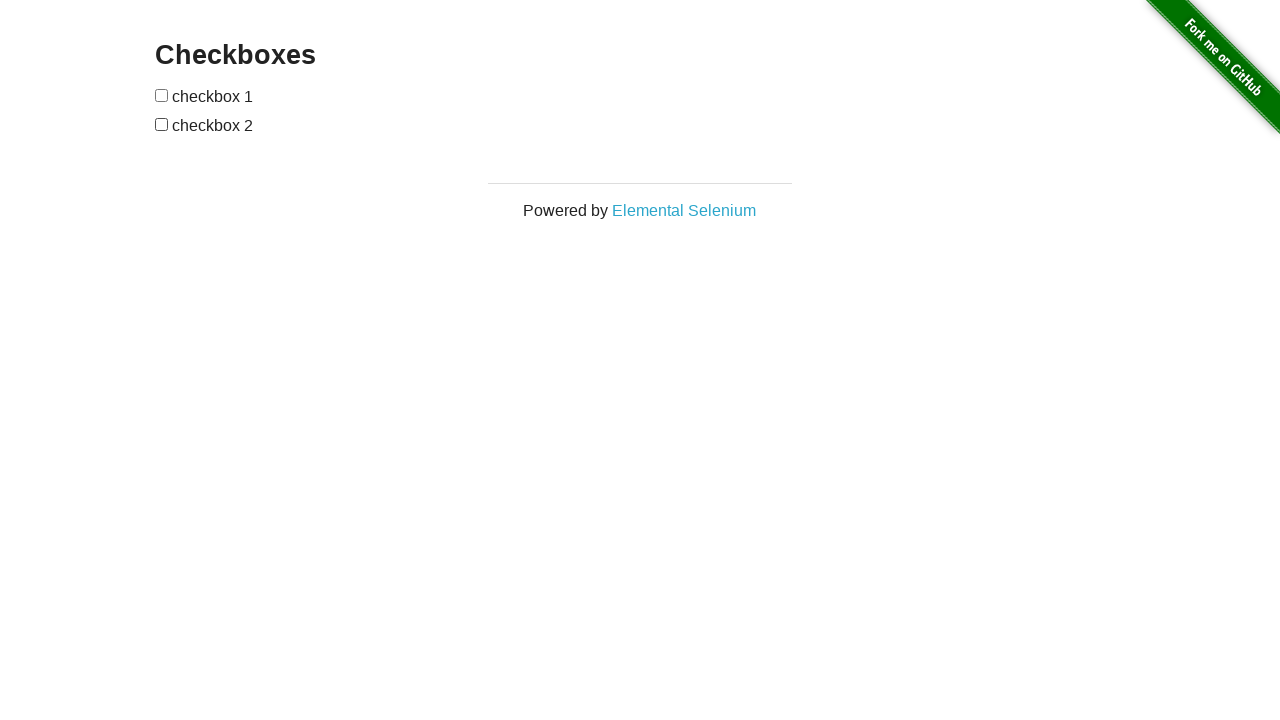